Tests the add-to-cart functionality on a demo e-commerce site by clicking the add to cart button for a product and verifying it appears in the cart pane.

Starting URL: https://bstackdemo.com

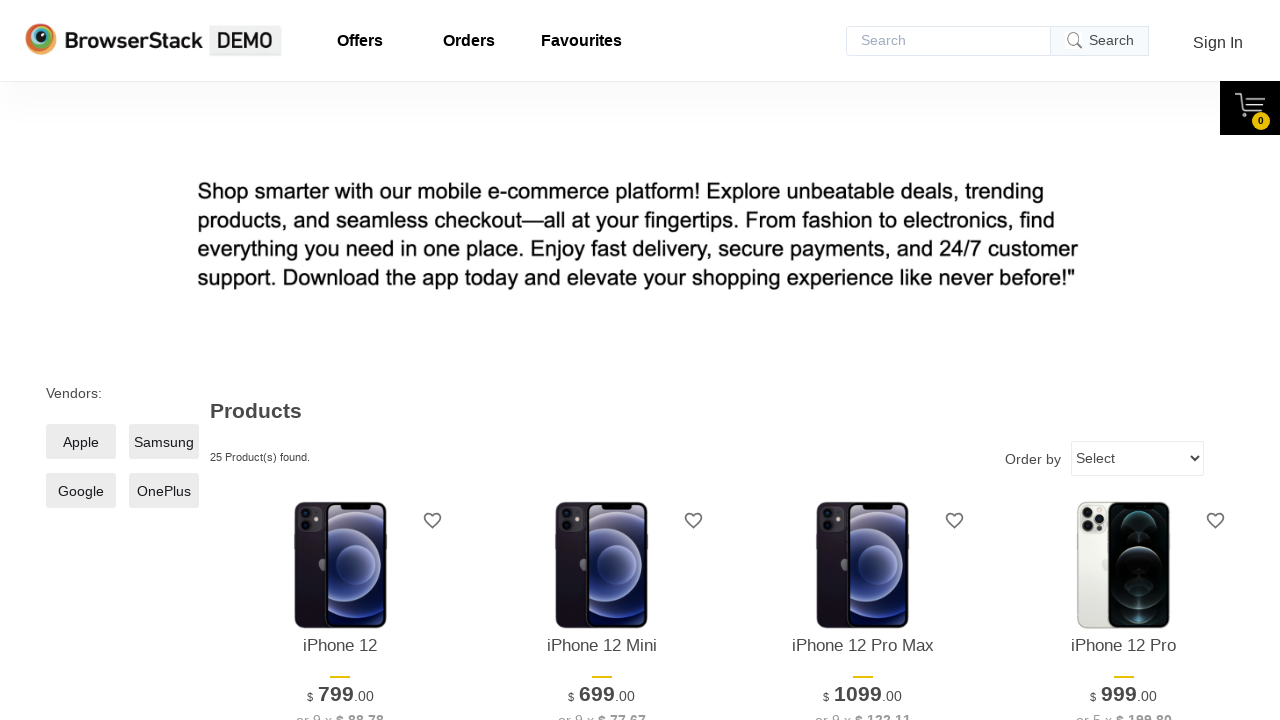

Waited for product to load on the page
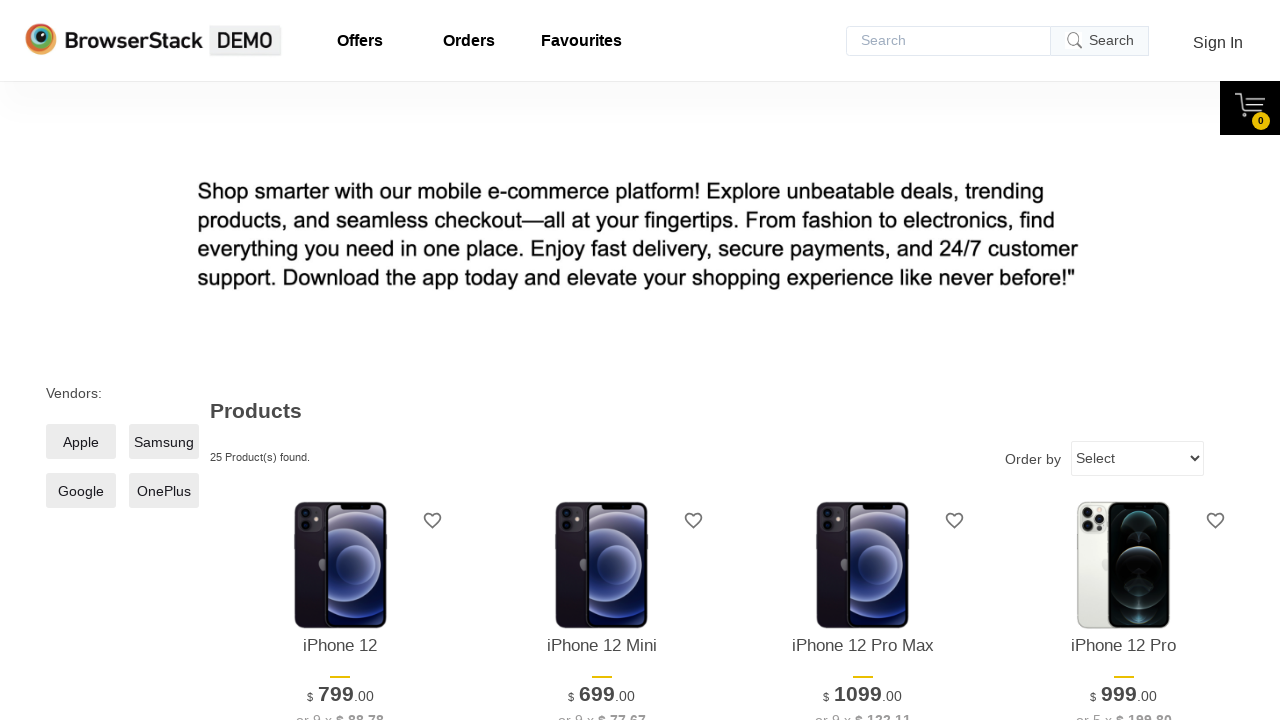

Retrieved product name: iPhone 12
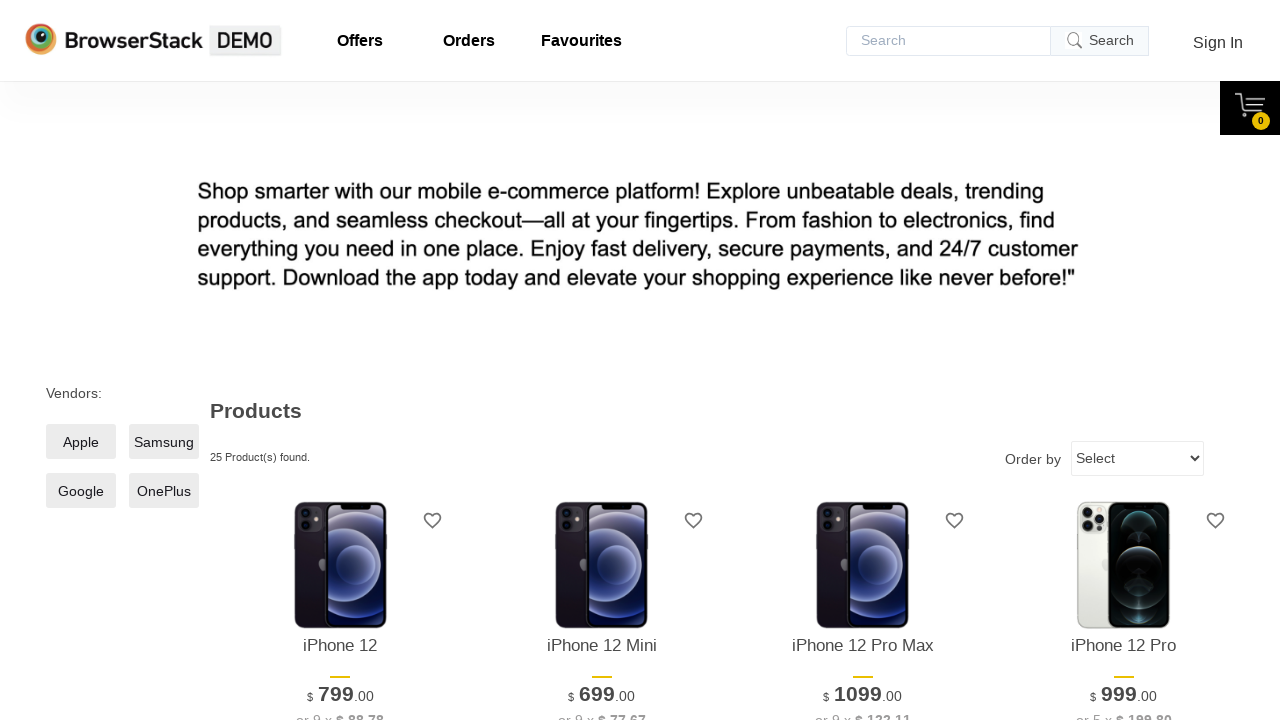

Add to Cart button is visible
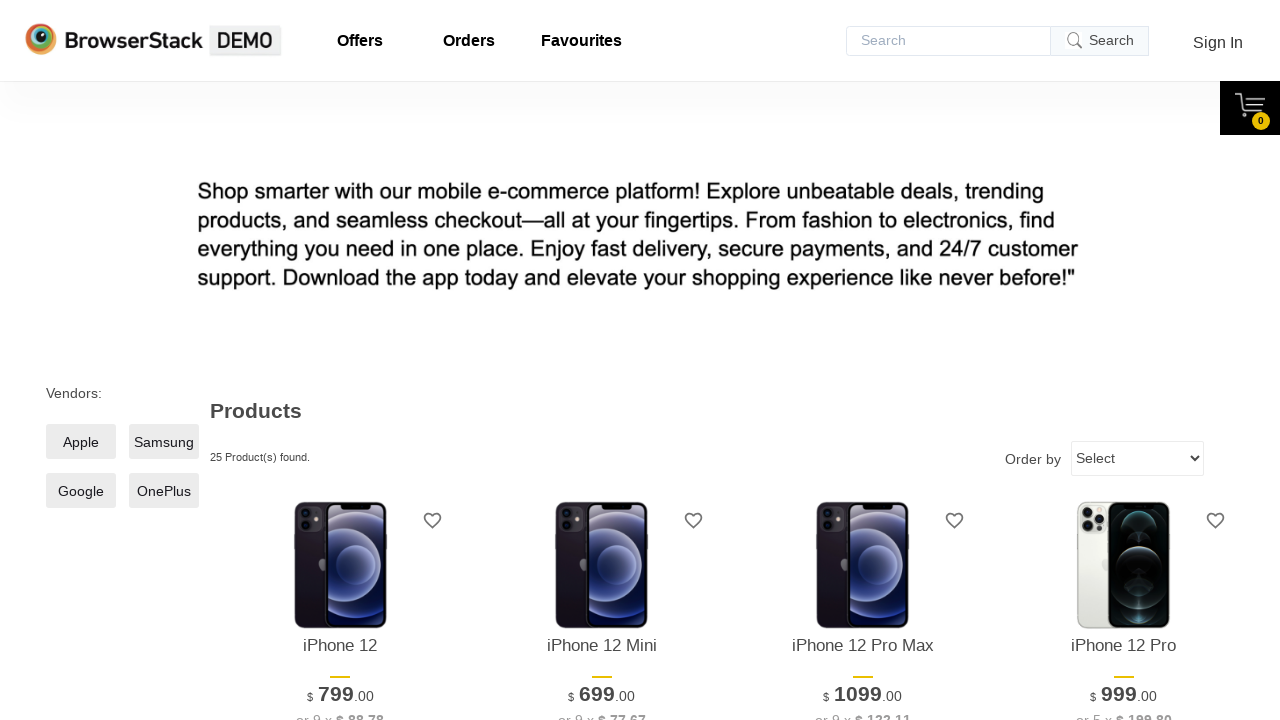

Clicked the Add to Cart button at (340, 361) on xpath=//*[@id="1"]/div[4]
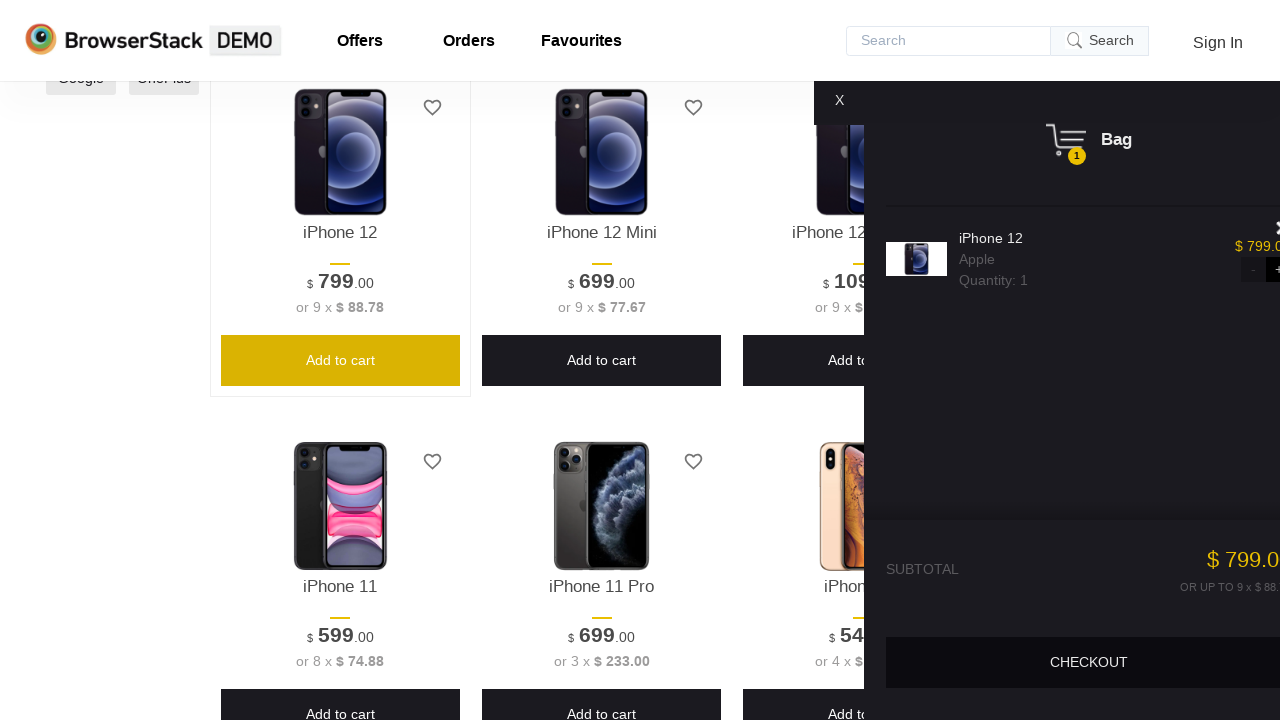

Cart pane appeared with product
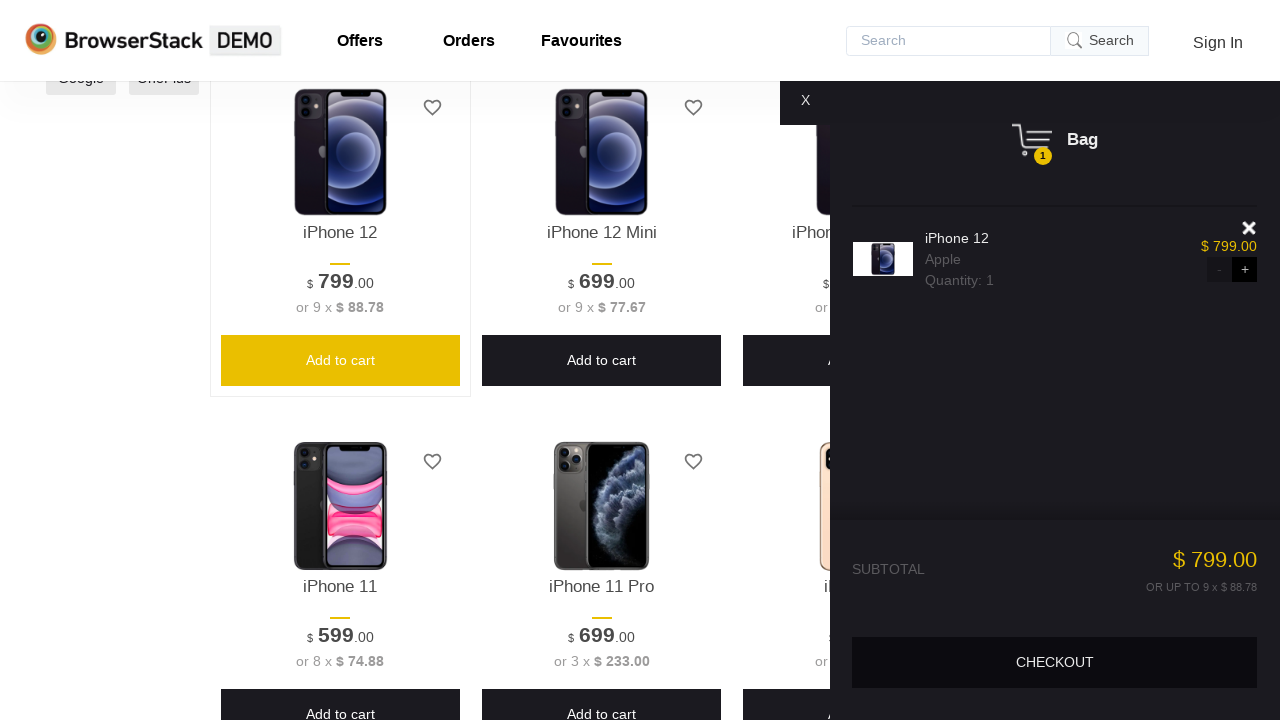

Retrieved product name from cart: iPhone 12
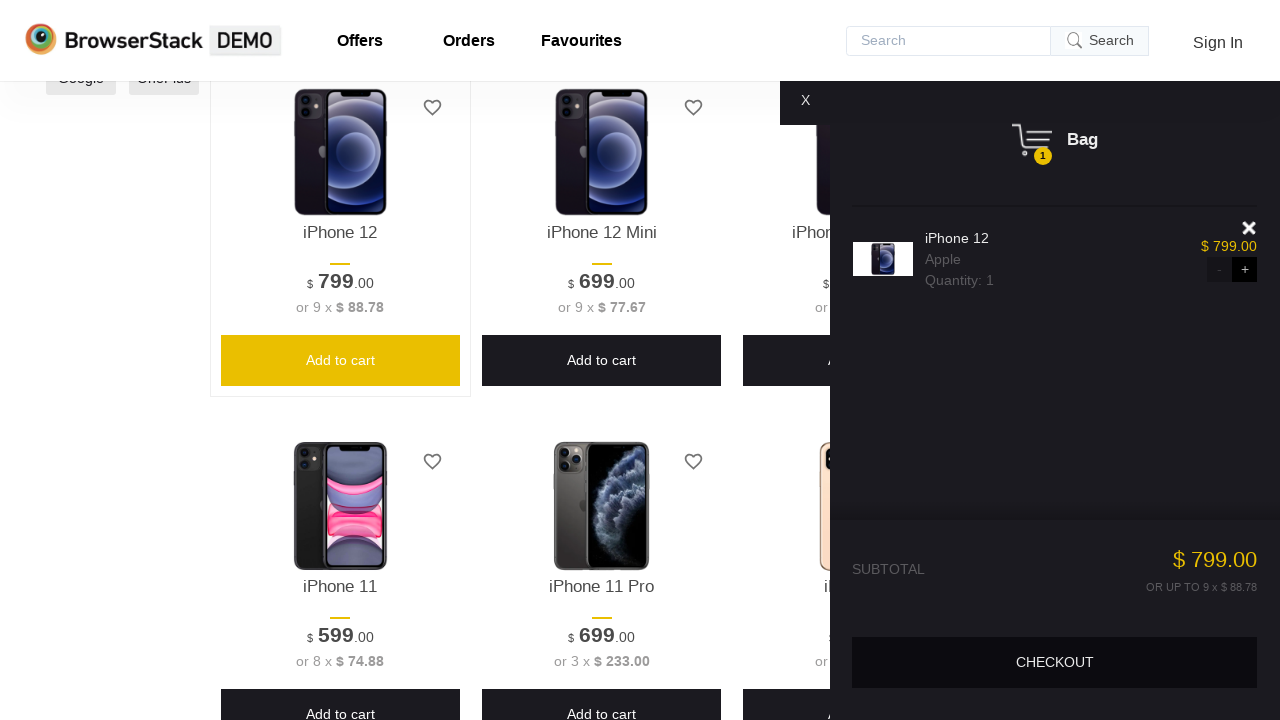

Verified product was successfully added to cart
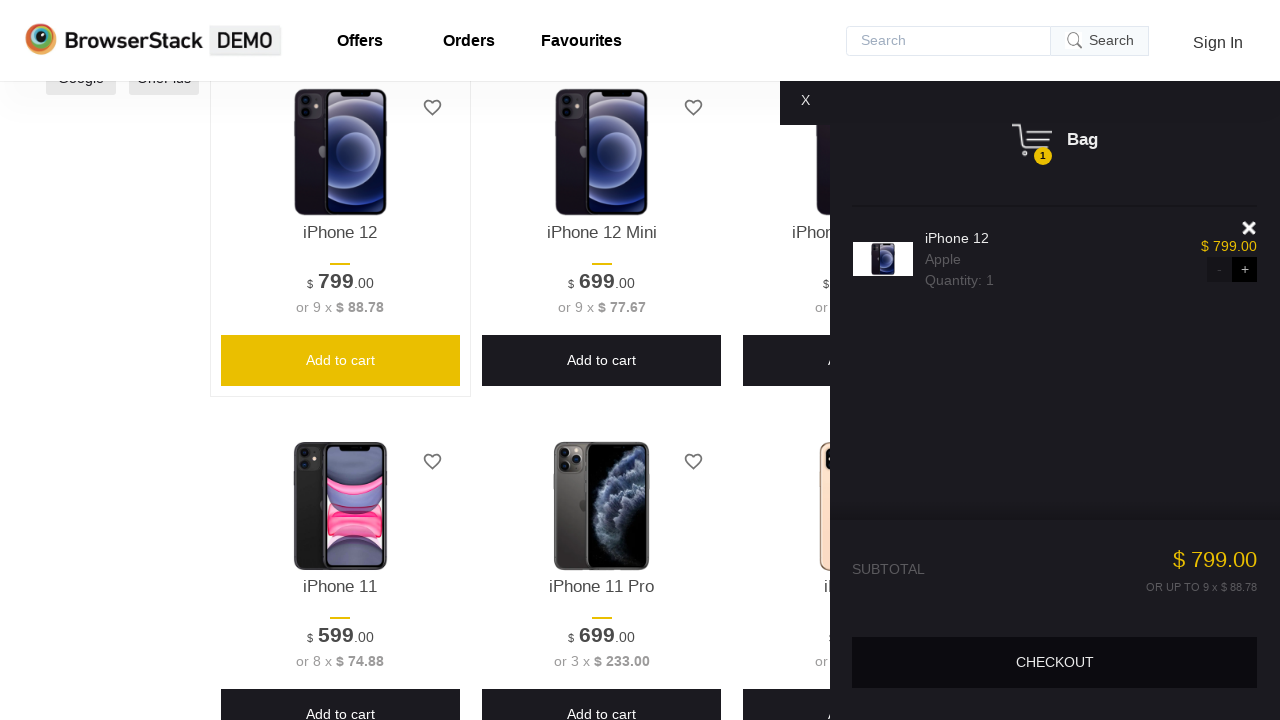

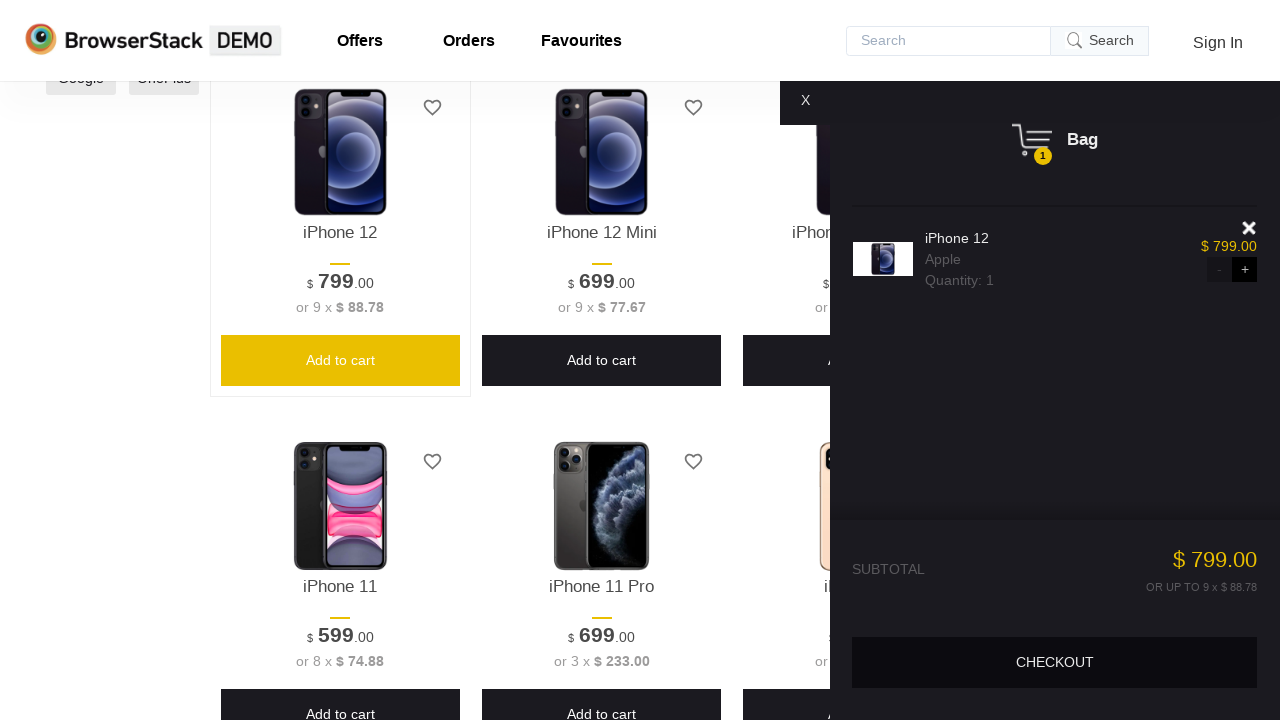